Tests dropdown selection functionality on a practice page by selecting options using three different methods: by index, by value, and by visible text.

Starting URL: https://www.hyrtutorials.com/p/html-dropdown-elements-practice.html

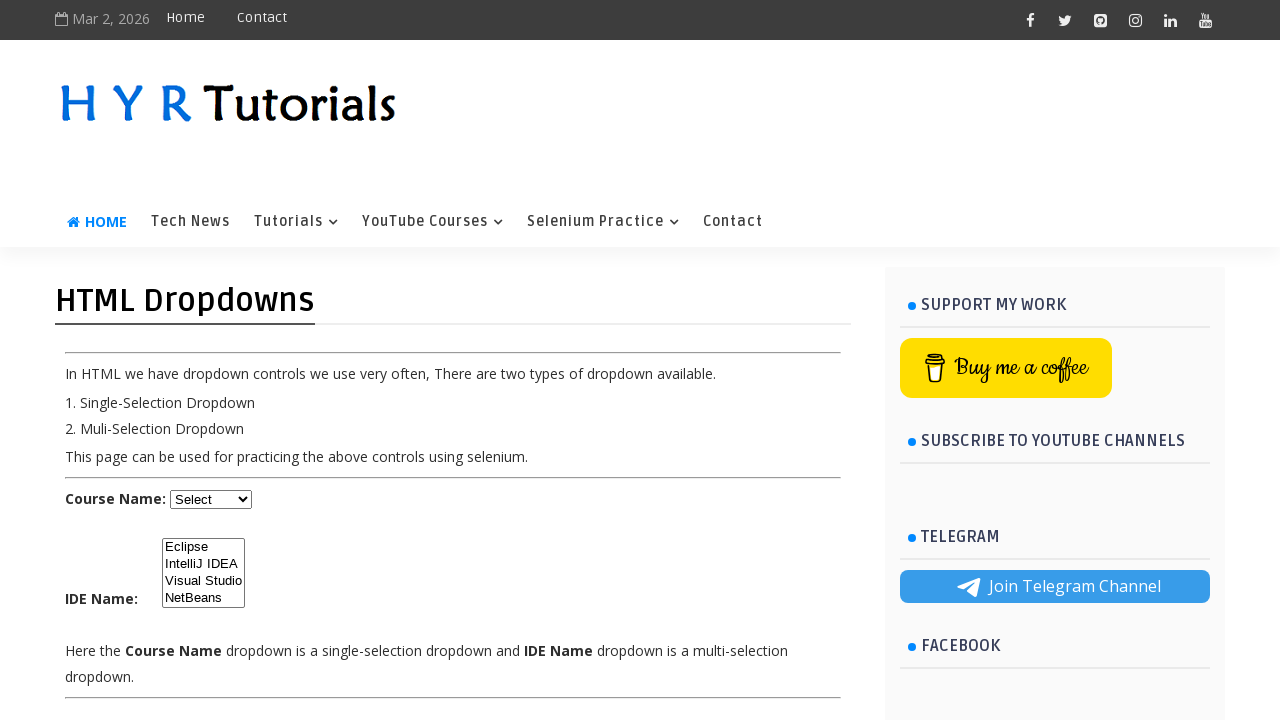

Waited for dropdown element to be available
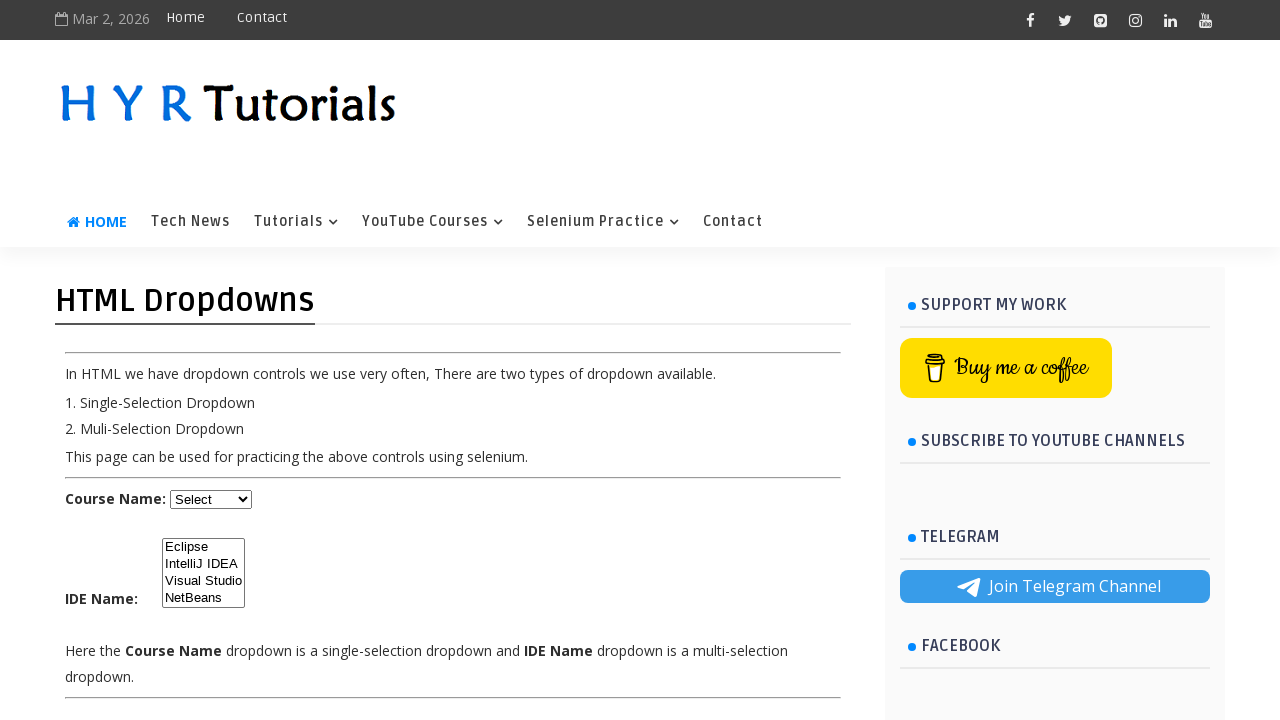

Selected dropdown option by index 1 on #course
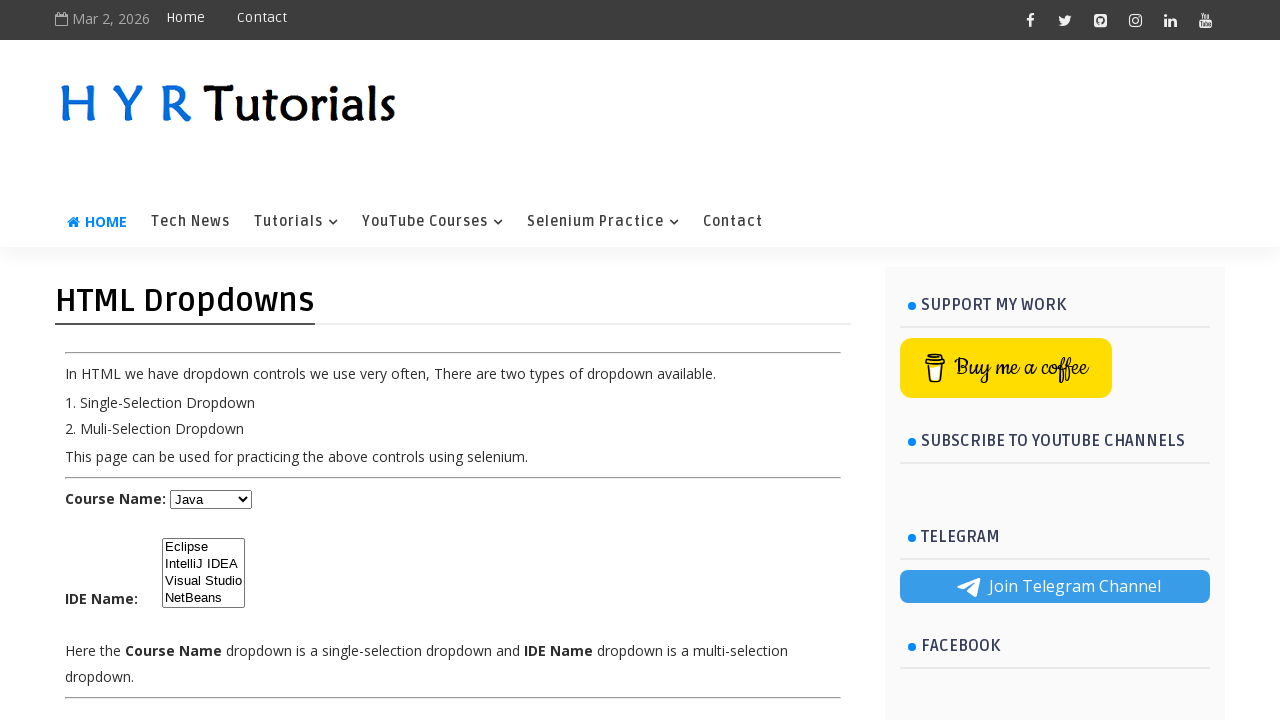

Waited briefly for UI update after index selection
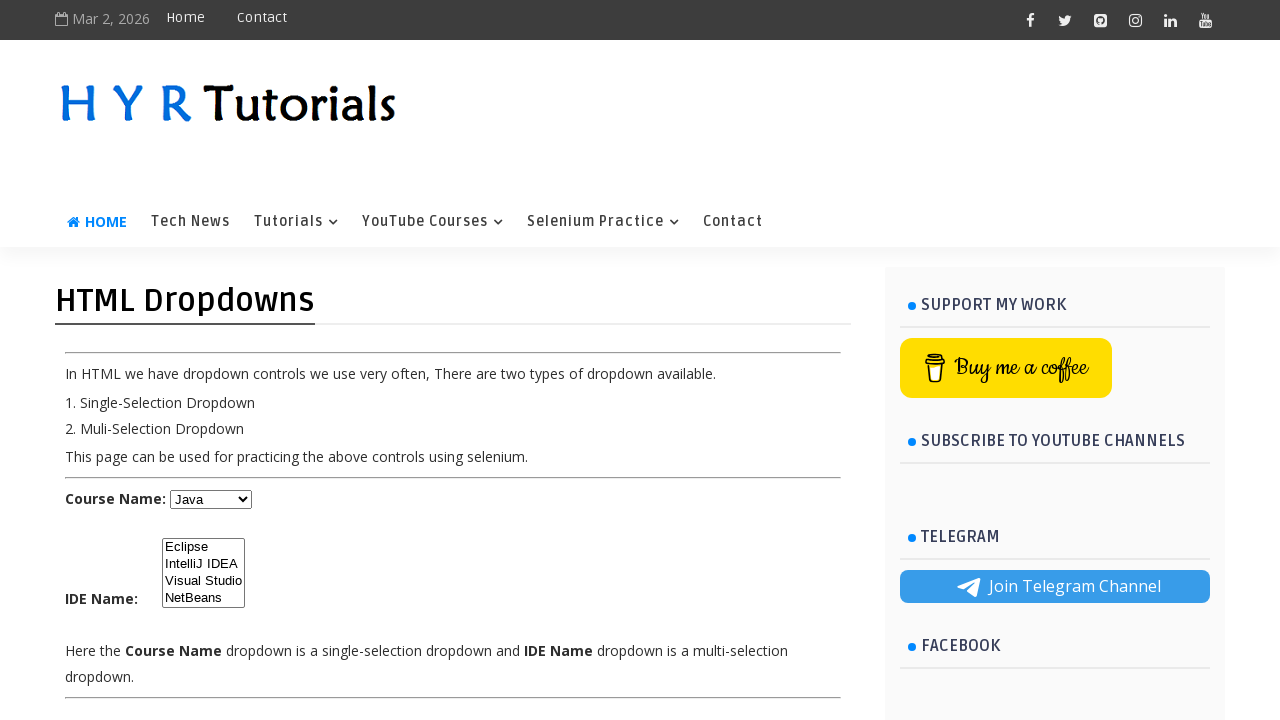

Selected dropdown option by value 'python' on #course
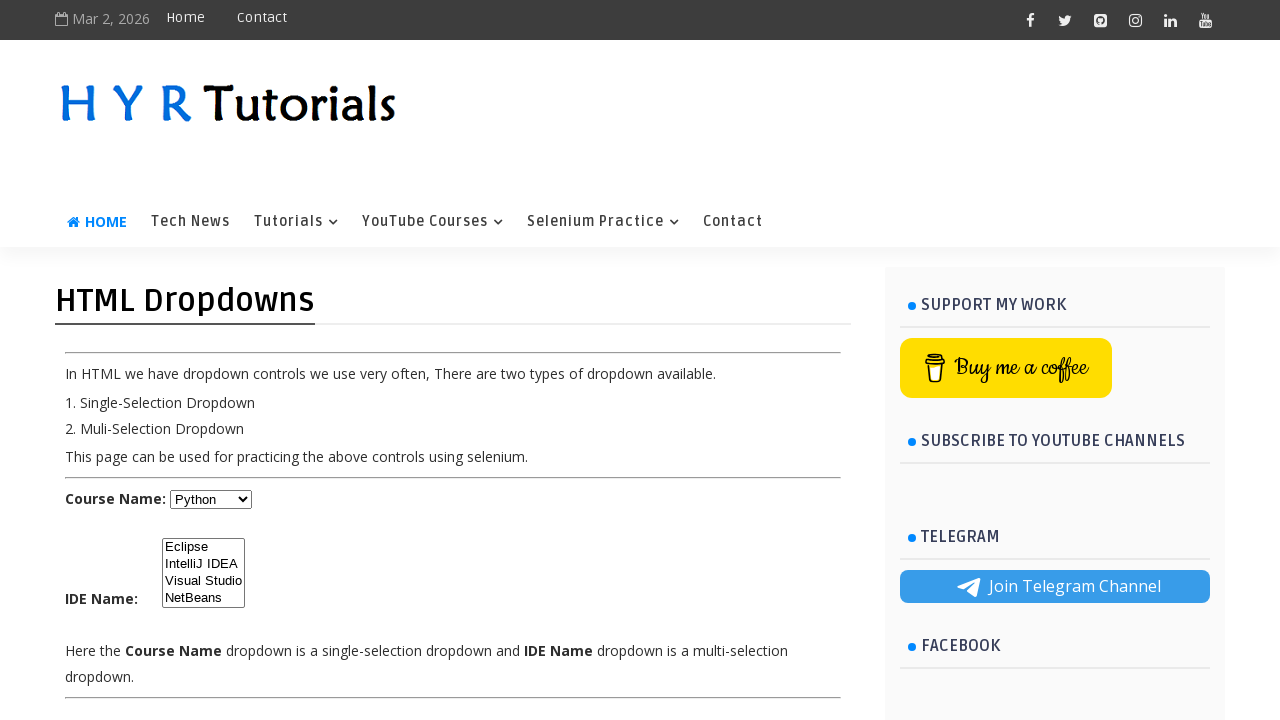

Waited briefly for UI update after value selection
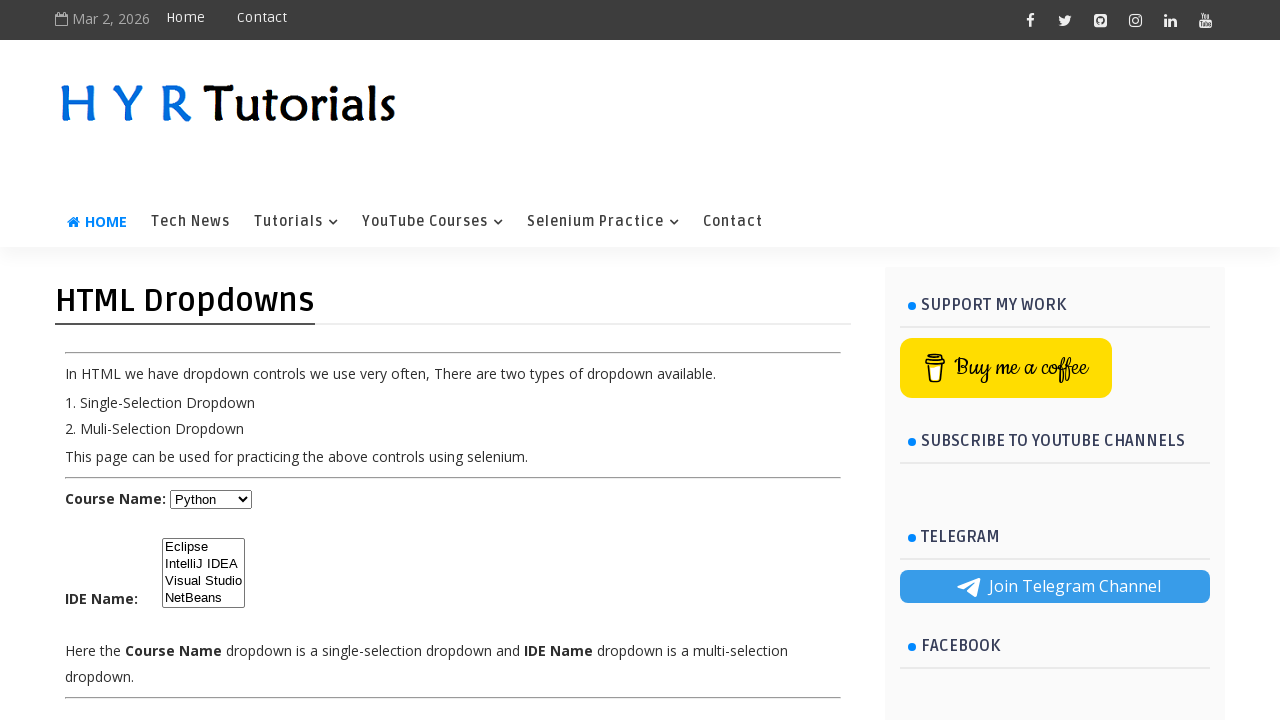

Selected dropdown option by visible text 'Dot Net' on #course
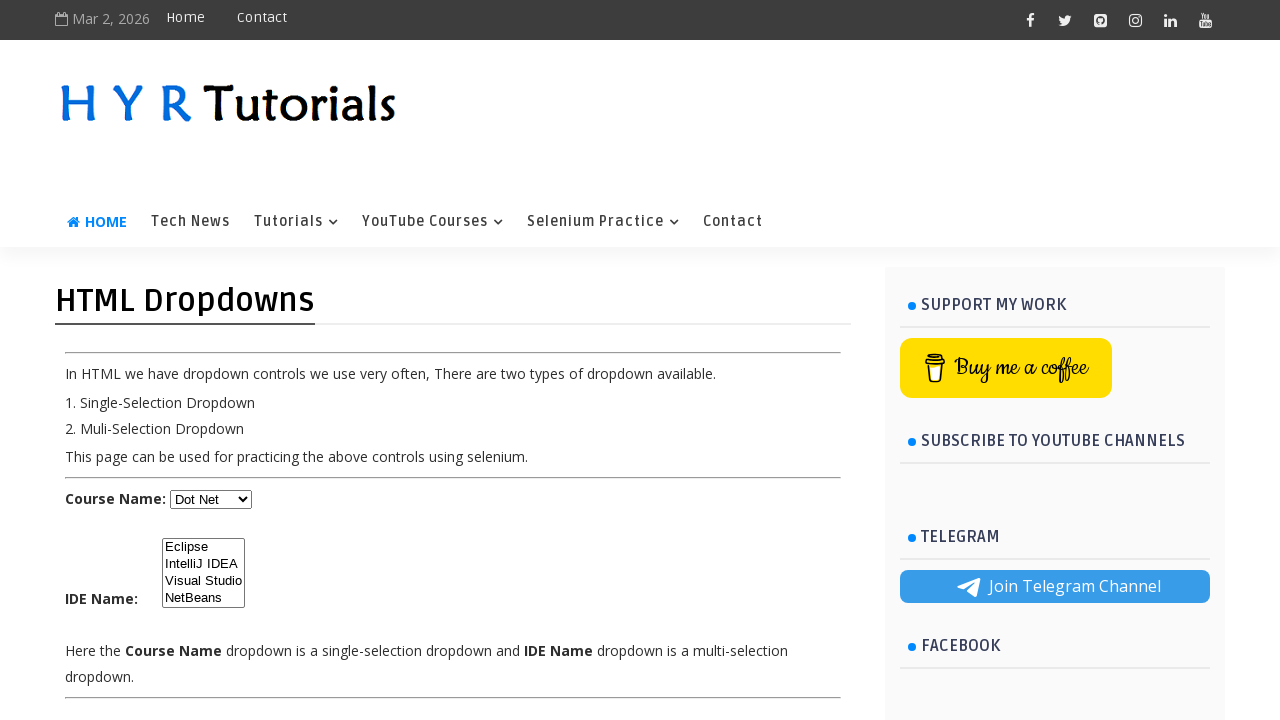

Waited briefly for UI update after label selection
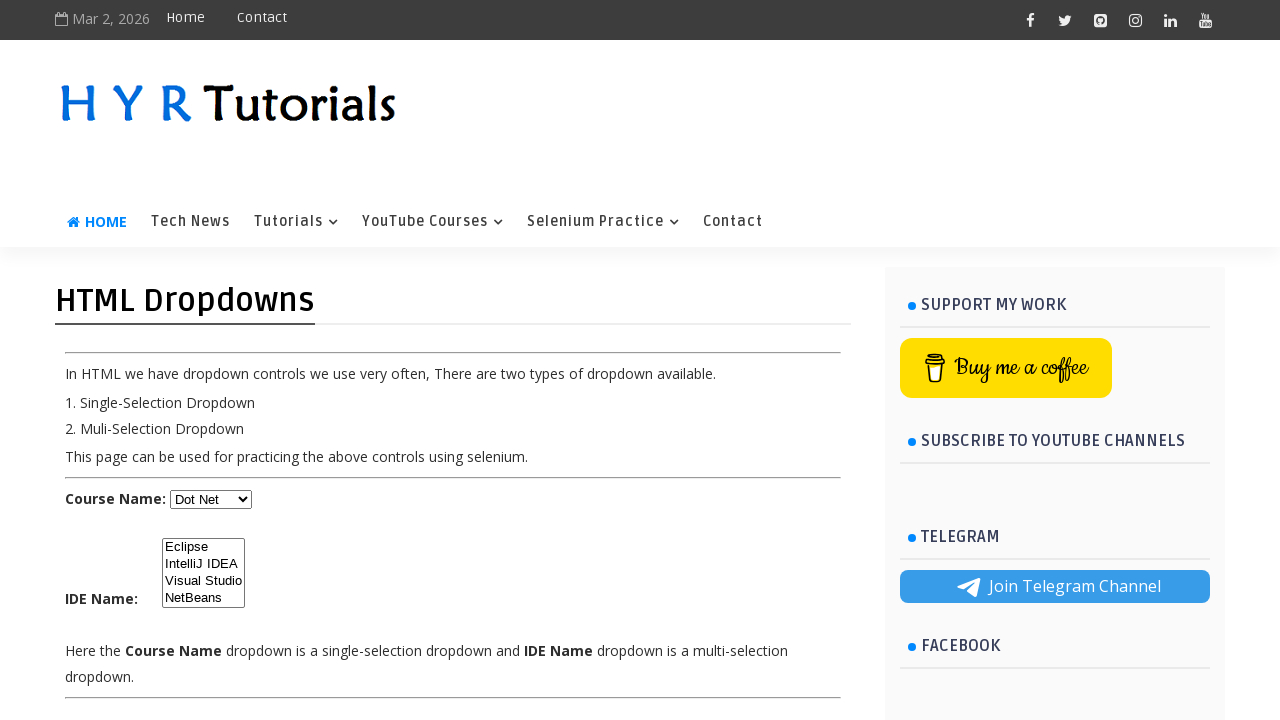

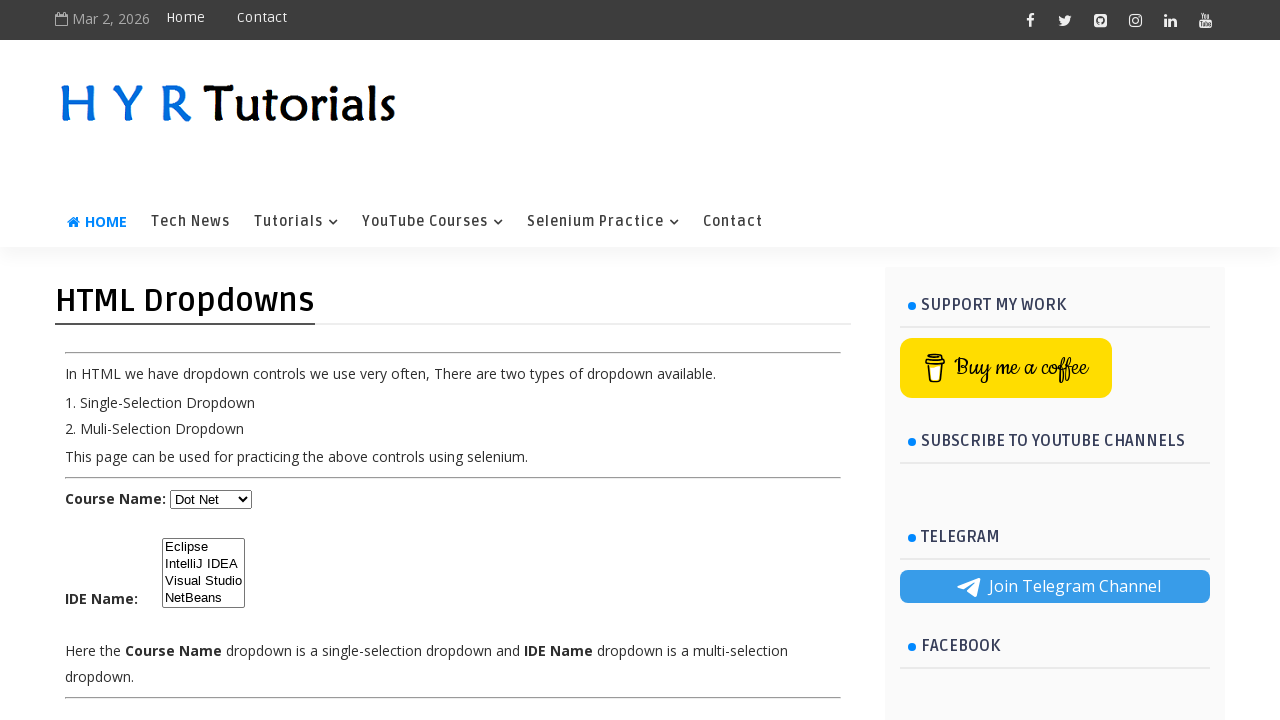